Navigates to News section, scrolls to Harvest Moon pub section, and clicks on the article

Starting URL: https://removalsorpington.co.uk/

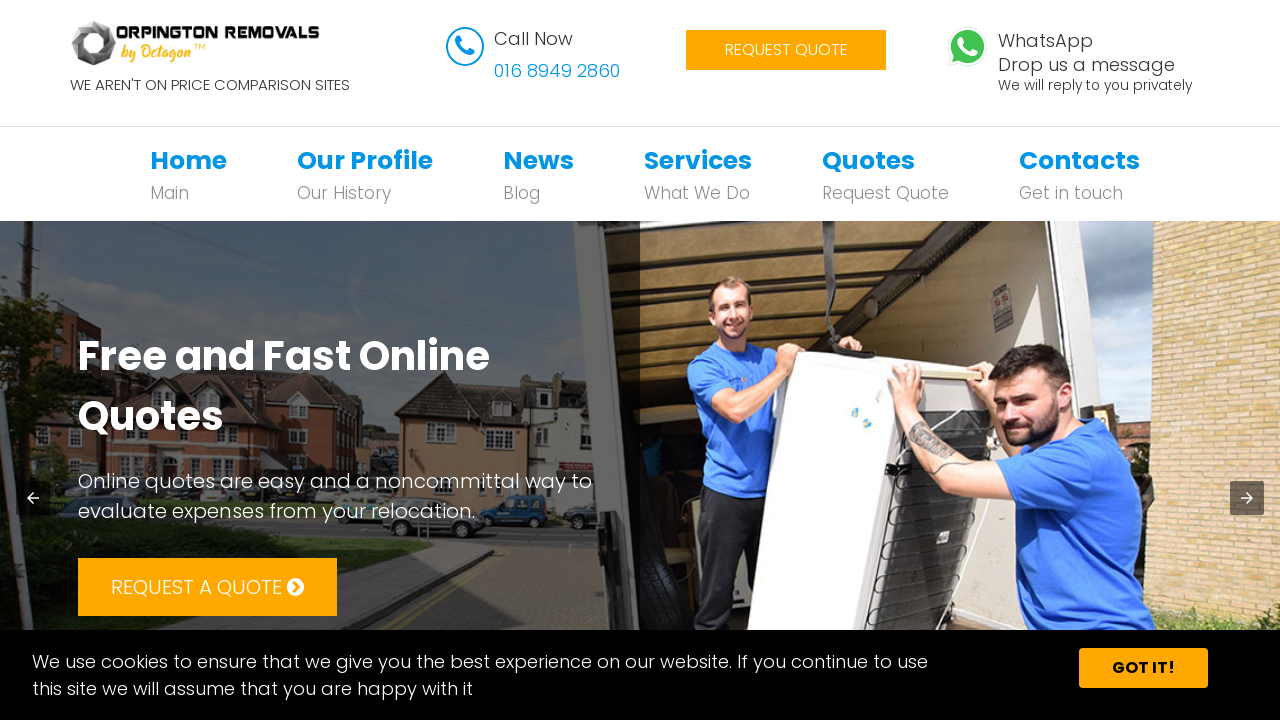

Clicked on News navigation link at (538, 160) on xpath=//*[@id='bs-example-navbar-collapse-1']/ul/li[3]/a
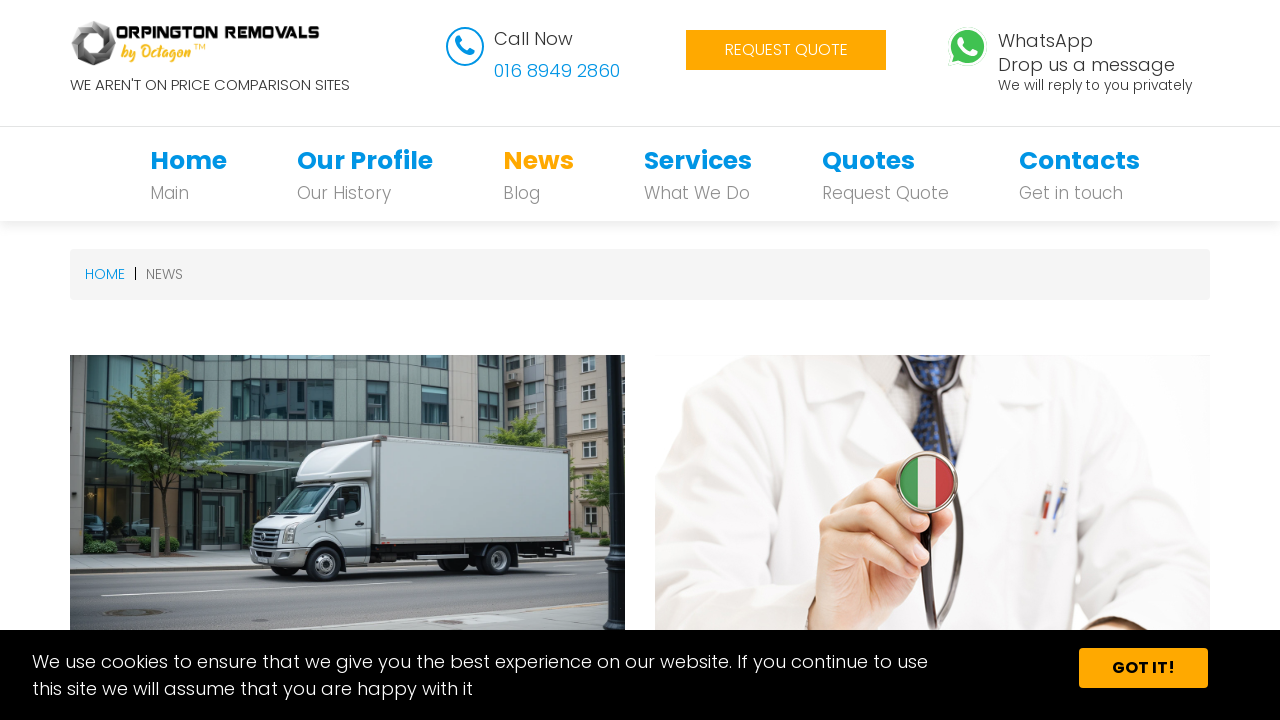

Waited for page to load (networkidle)
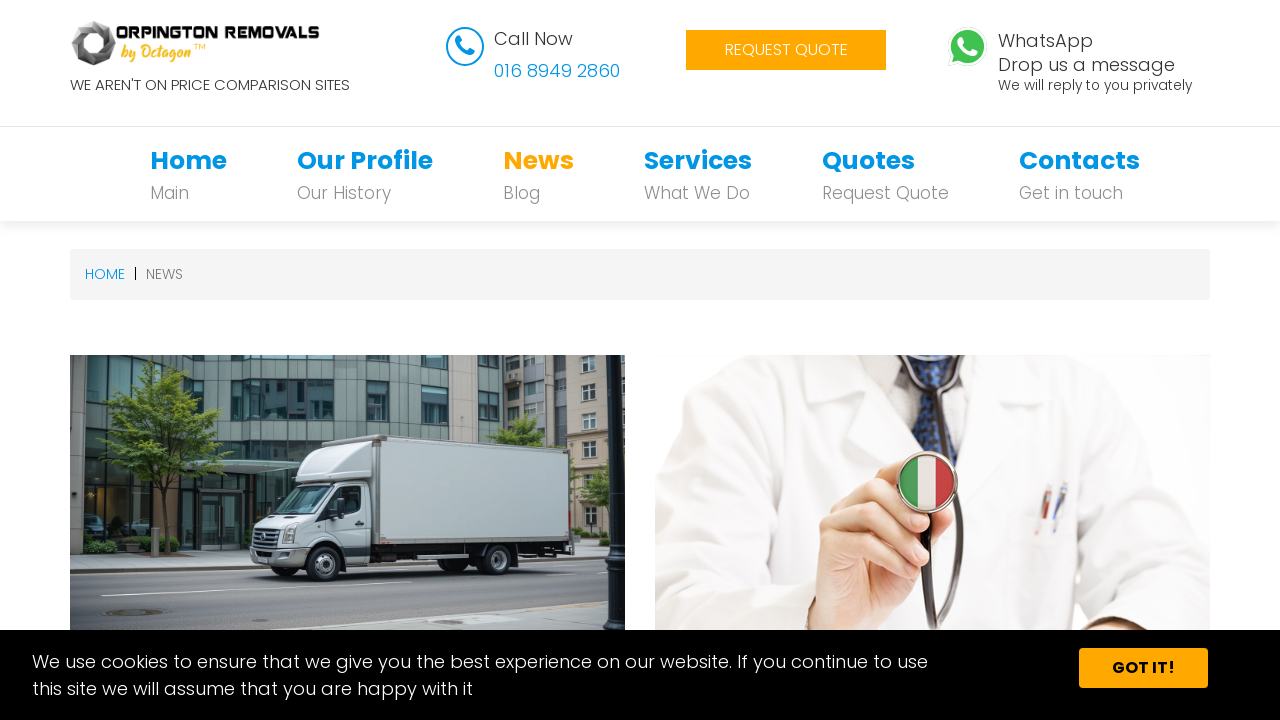

Scrolled to Harvest Moon pub section
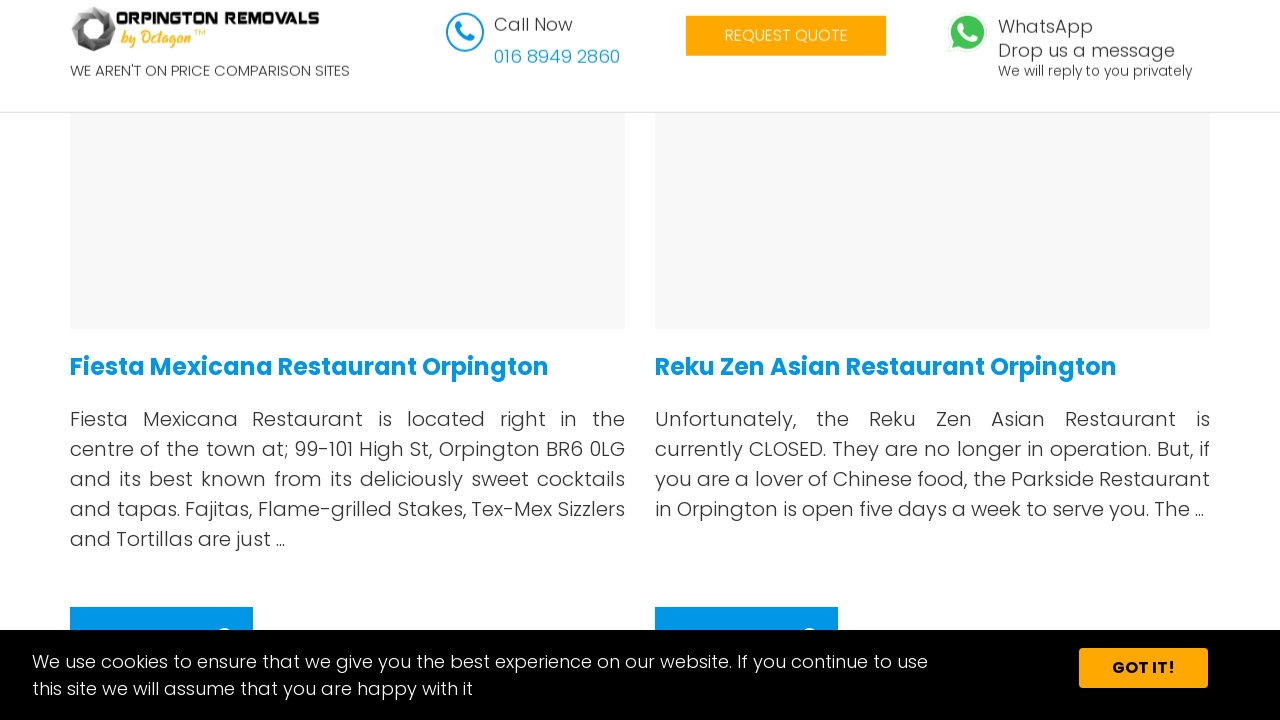

Clicked on Harvest Moon pub article at (310, 366) on xpath=/html/body/section/div/div[4]/div[1]/h4/a
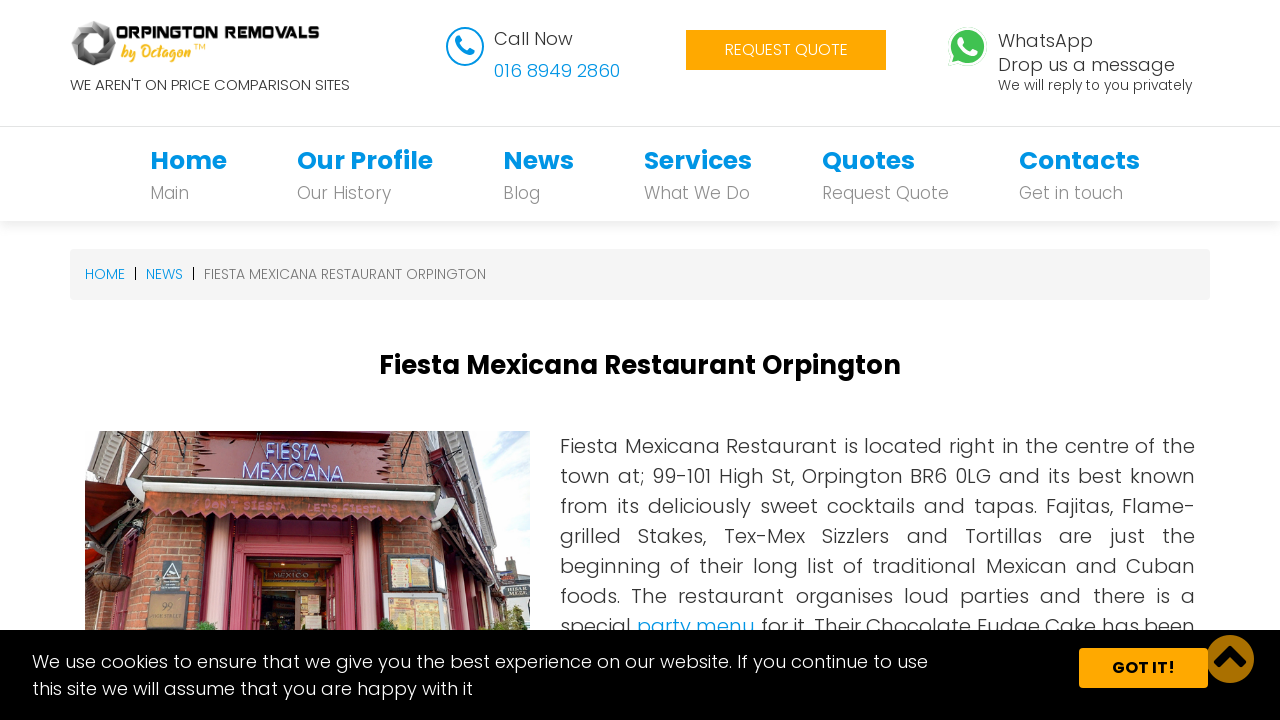

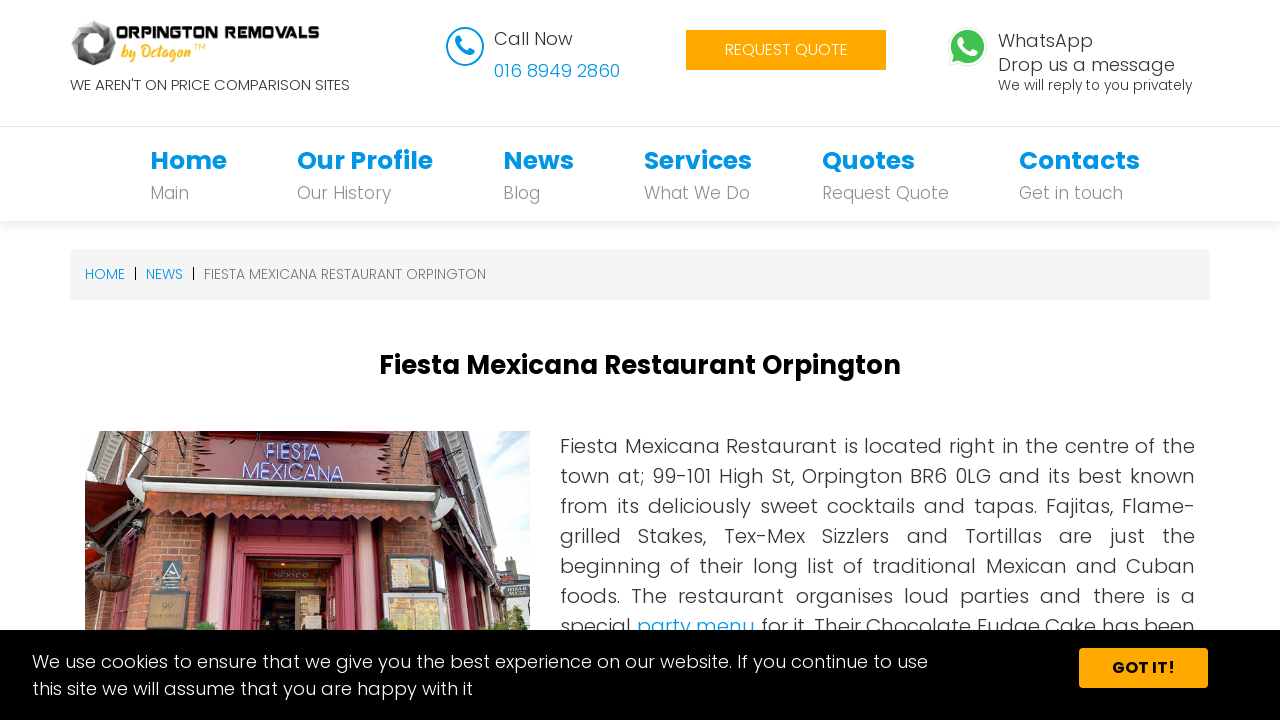